Tests multi-select dropdown functionality by selecting multiple IDE options (Eclipse and IntelliJ IDEA) from a dropdown element

Starting URL: https://www.hyrtutorials.com/p/html-dropdown-elements-practice.html

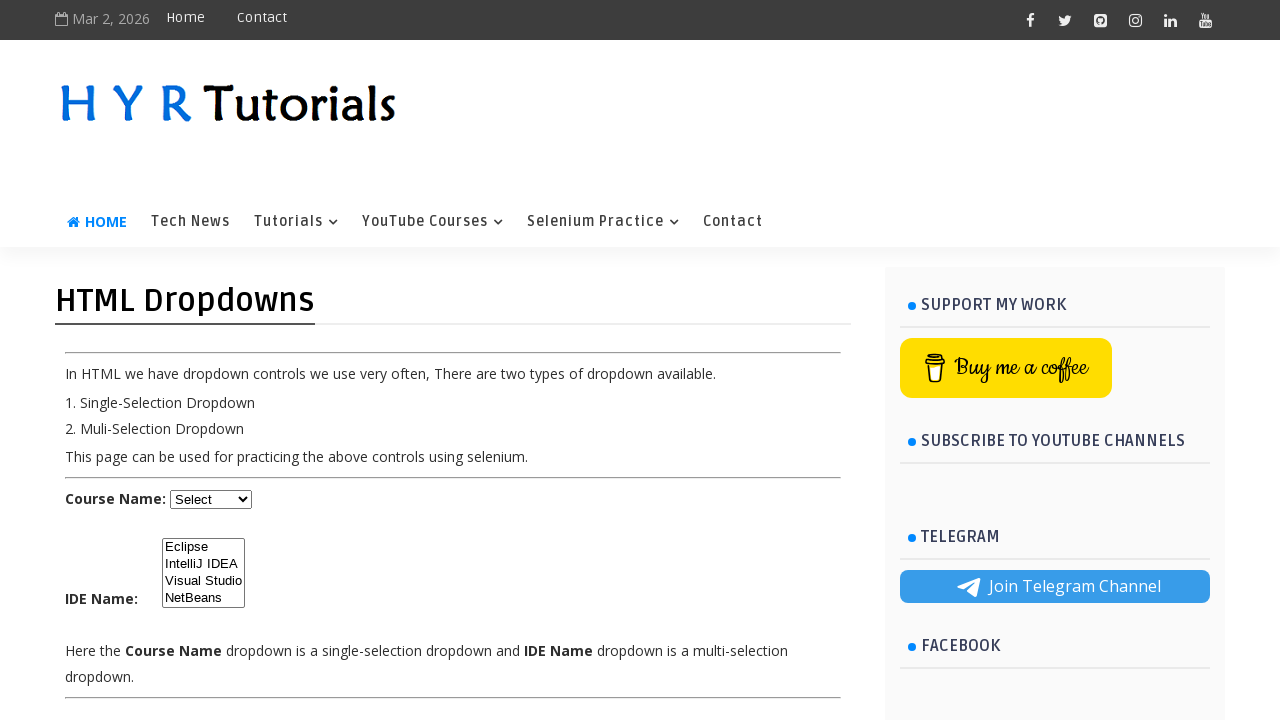

Waited for IDE dropdown element to be visible
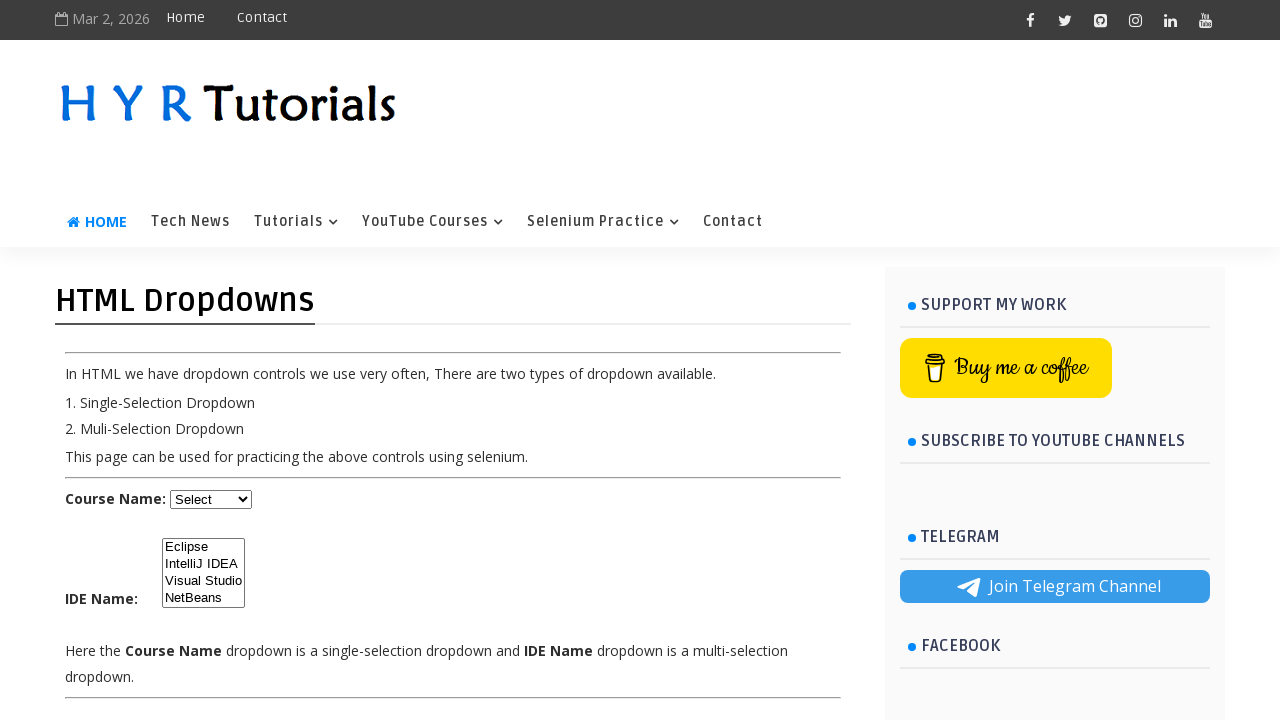

Selected Eclipse and IntelliJ IDEA from the multi-select IDE dropdown on #ide
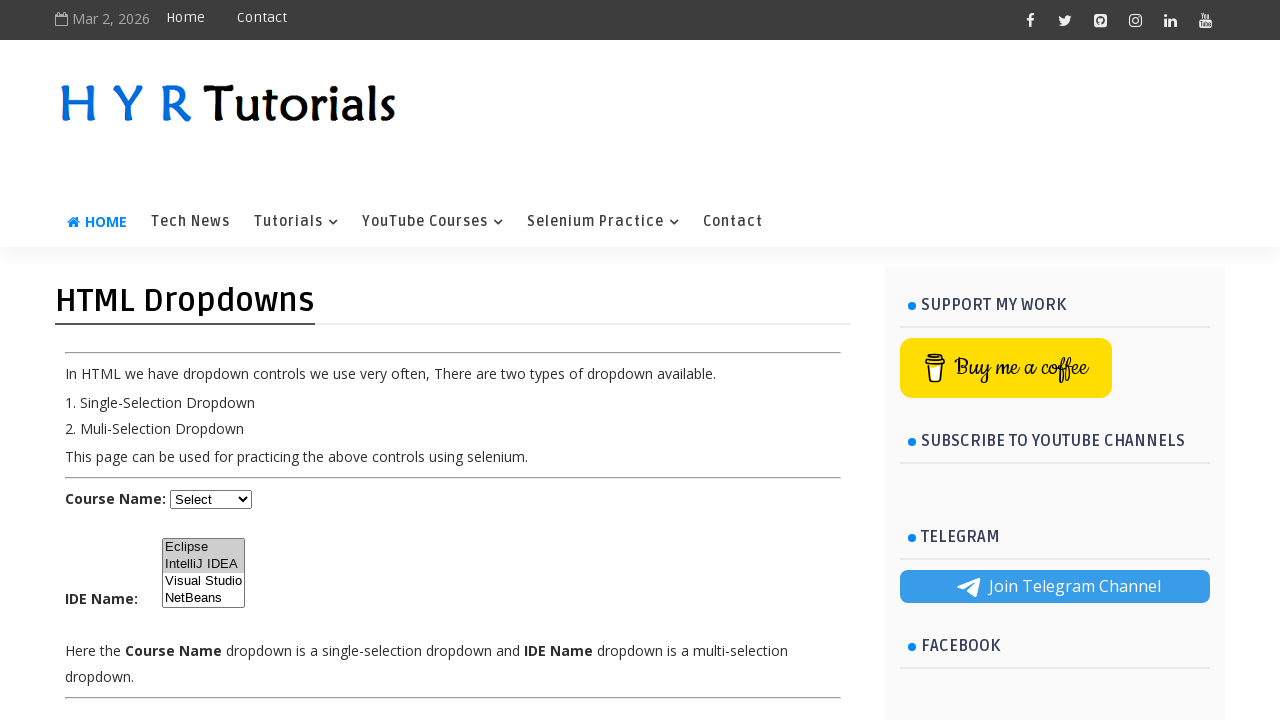

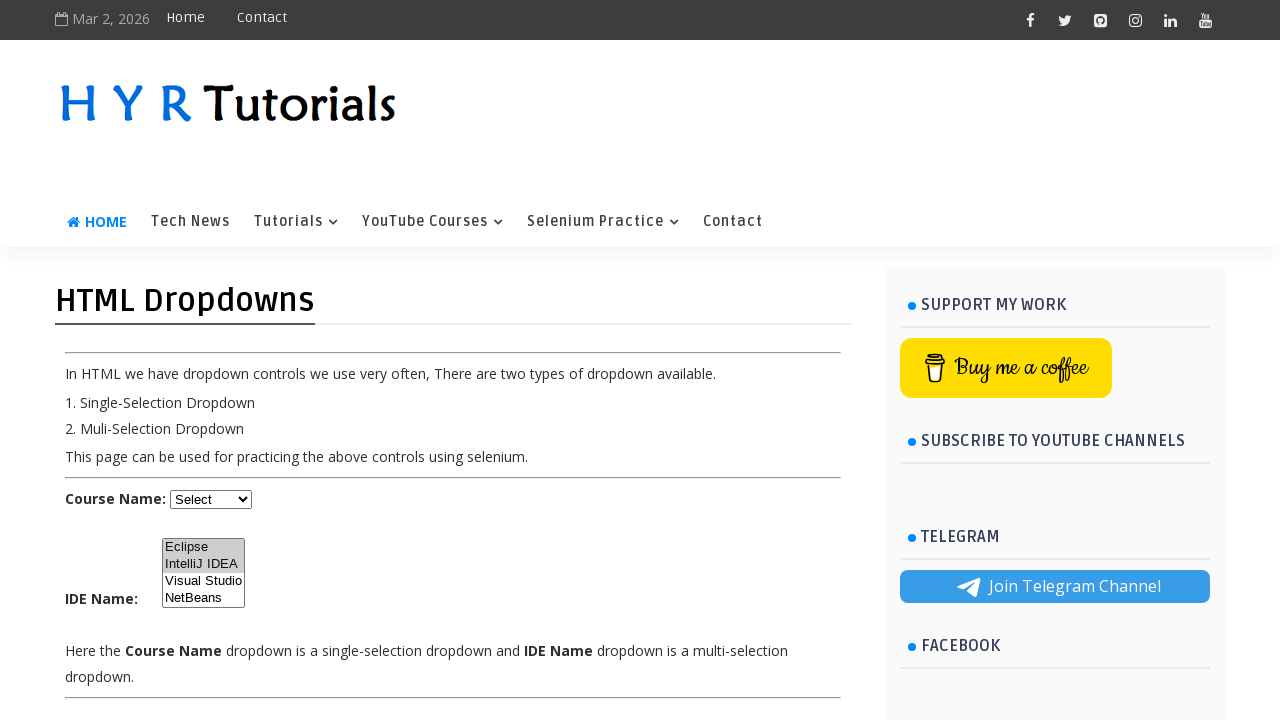